Tests drag and drop functionality on QSpiders demo app by dragging Mobile Charger to Mobile Accessories category

Starting URL: https://demoapps.qspiders.com/ui/dragDrop/dragToCorrect?sublist=2

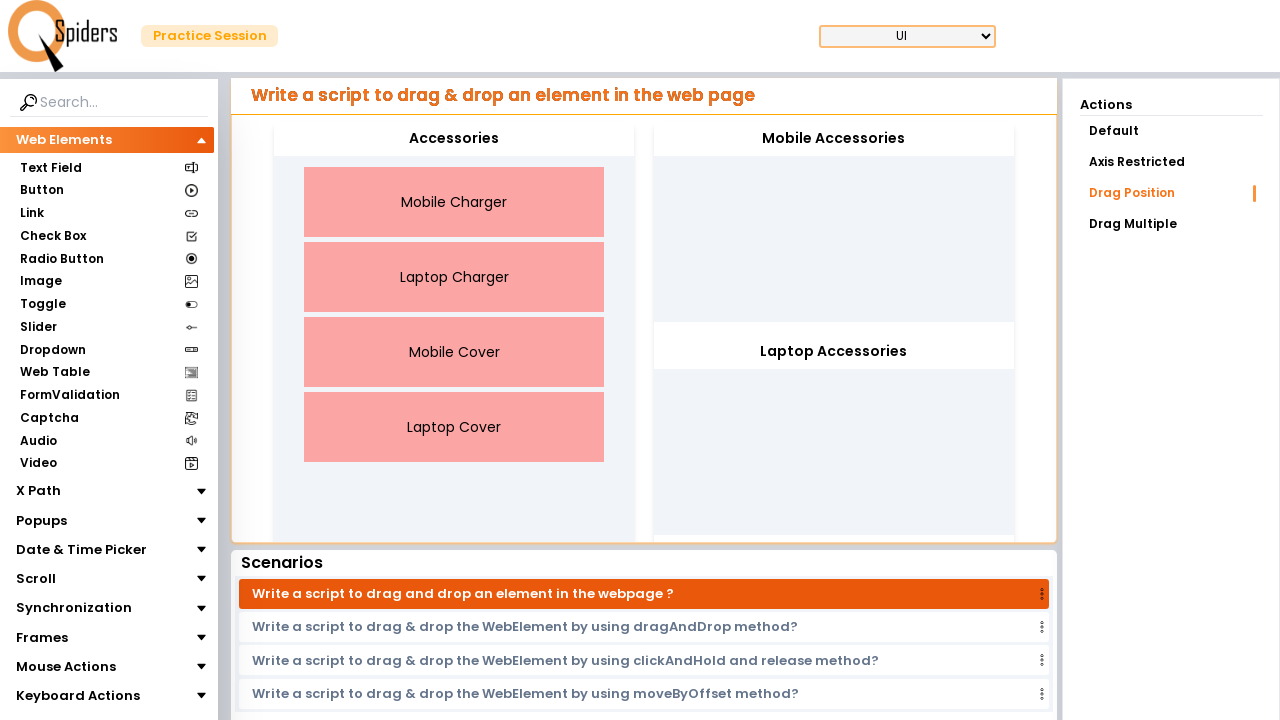

Hovered over Mobile Charger element at (454, 202) on xpath=//div[text()="Mobile Charger"]
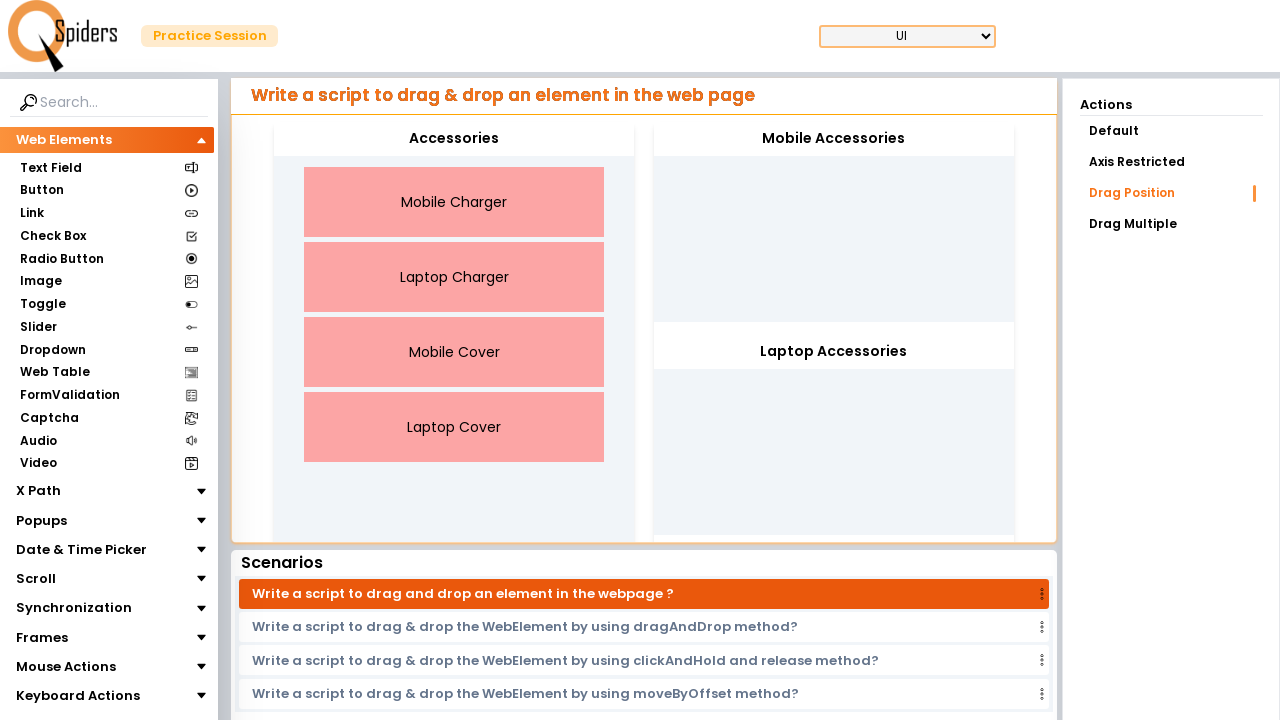

Pressed mouse button down on Mobile Charger at (454, 202)
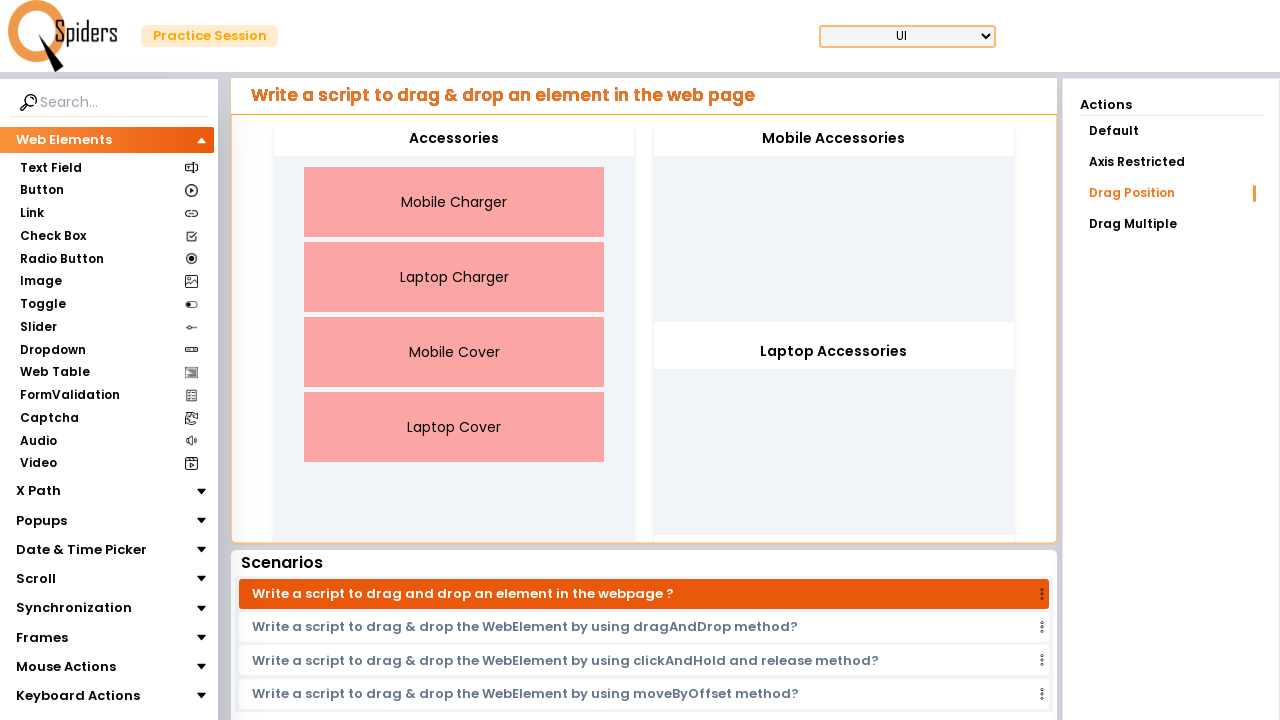

Retrieved bounding box of Mobile Accessories target
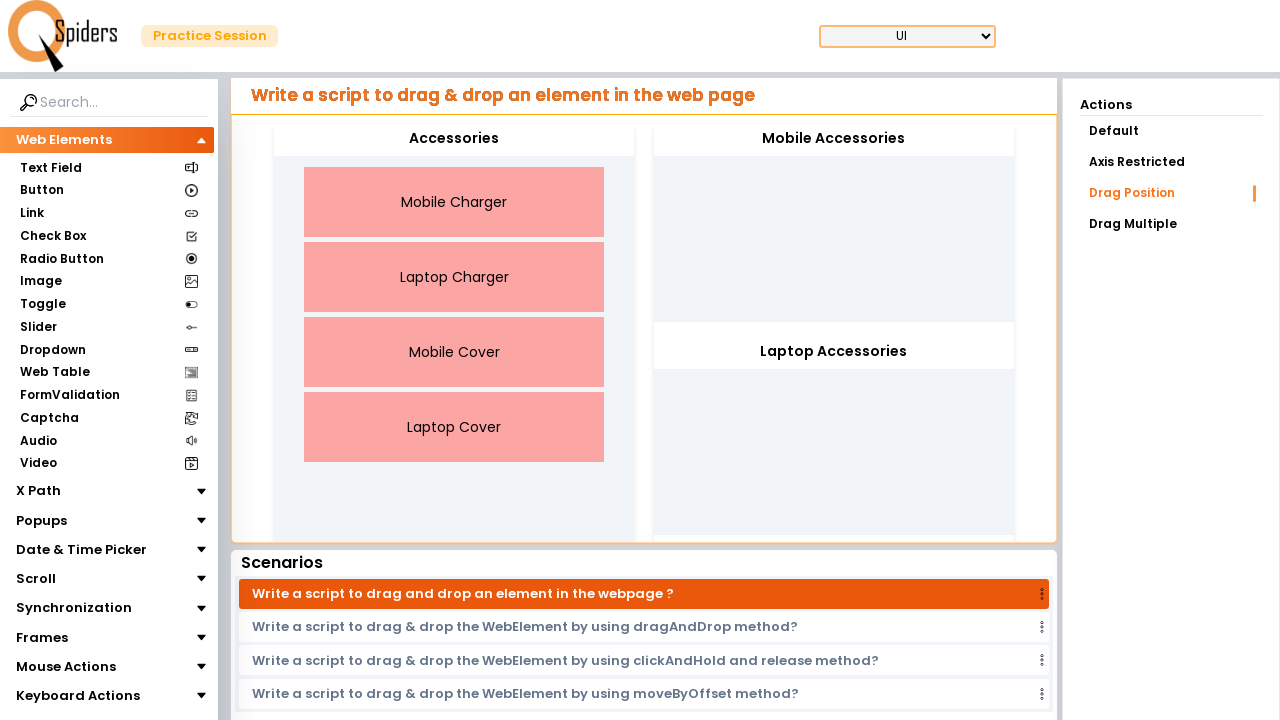

Moved mouse to Mobile Accessories drop target location at (654, 122)
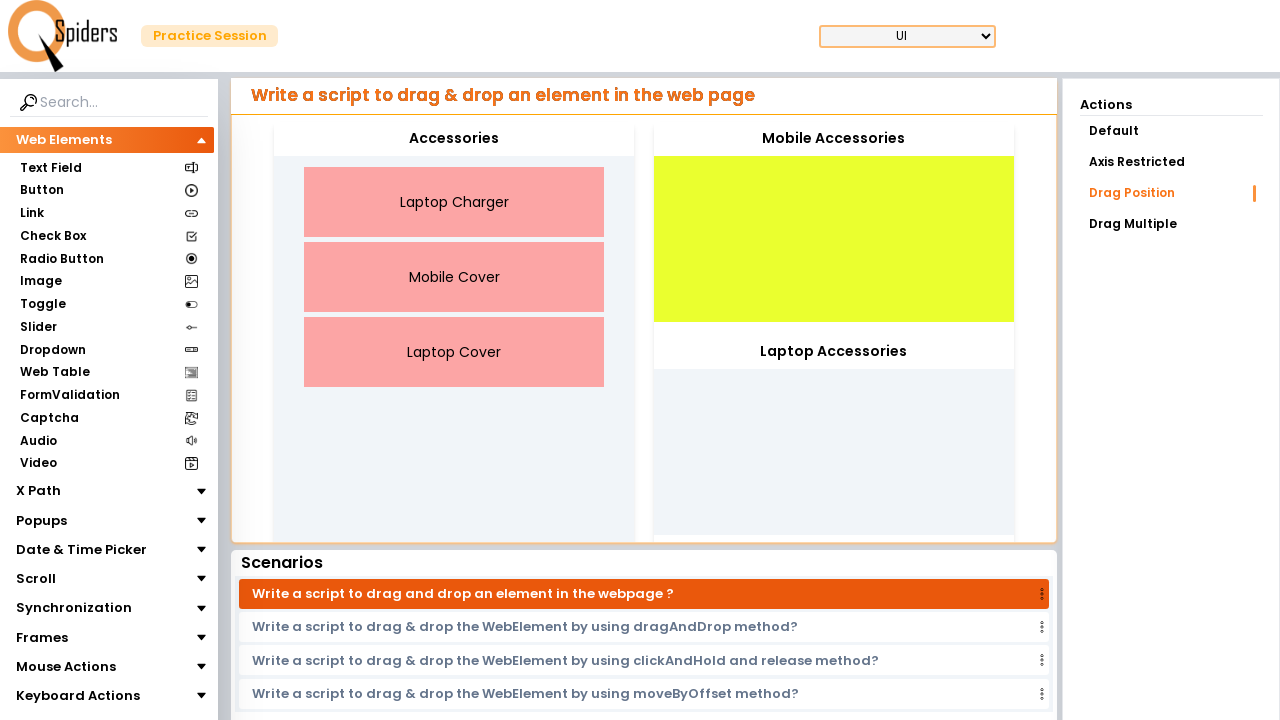

Released mouse button to complete drag and drop of Mobile Charger to Mobile Accessories at (654, 122)
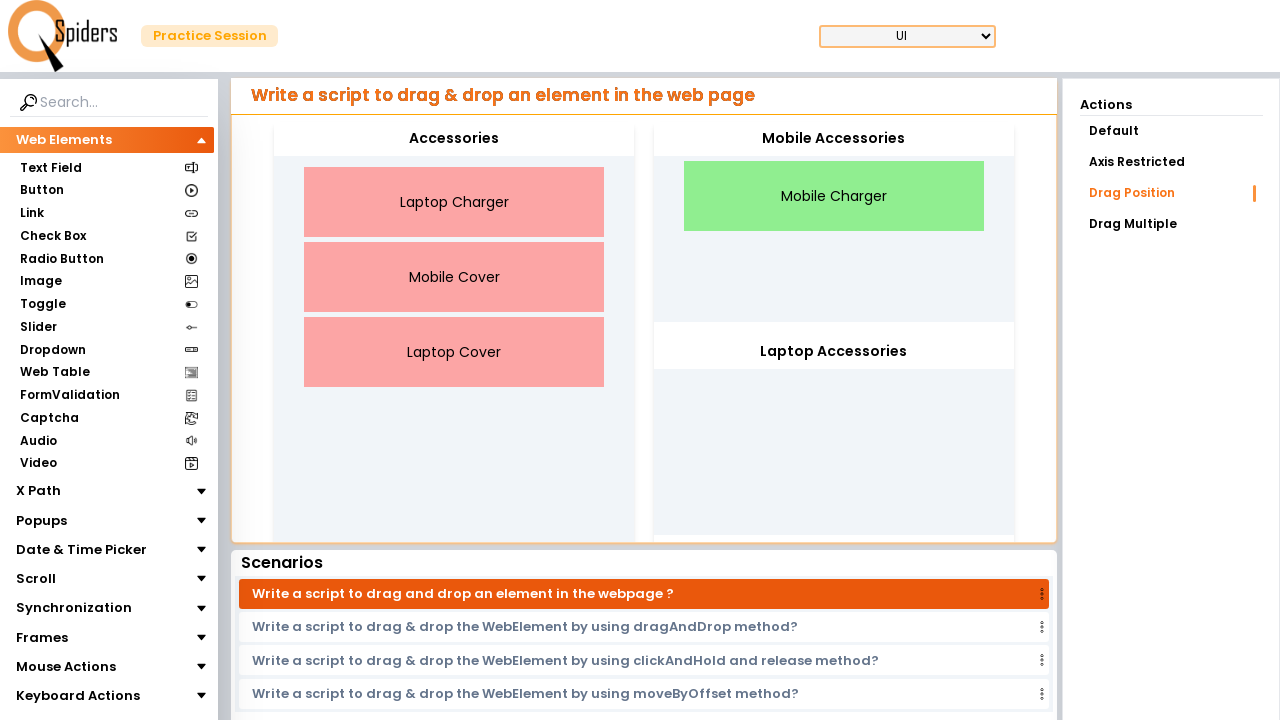

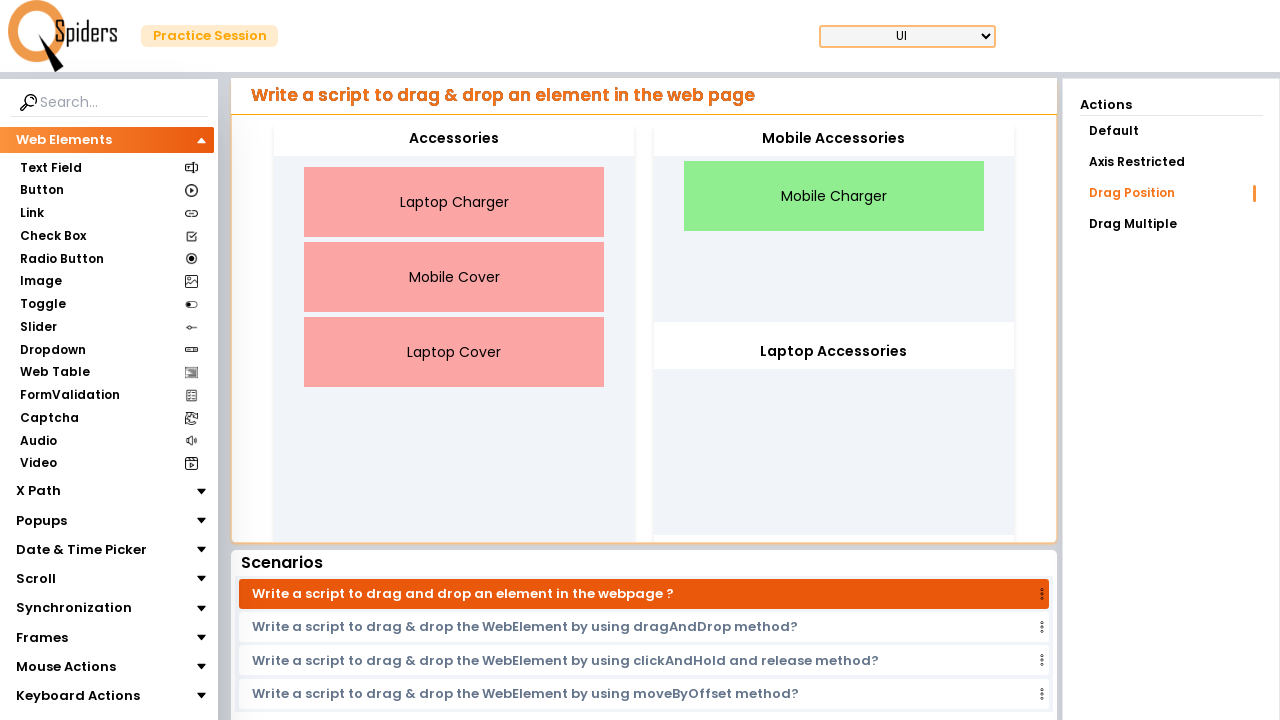